Tests navigation to Browse Languages page and verifies table headers are displayed

Starting URL: http://www.99-bottles-of-beer.net/

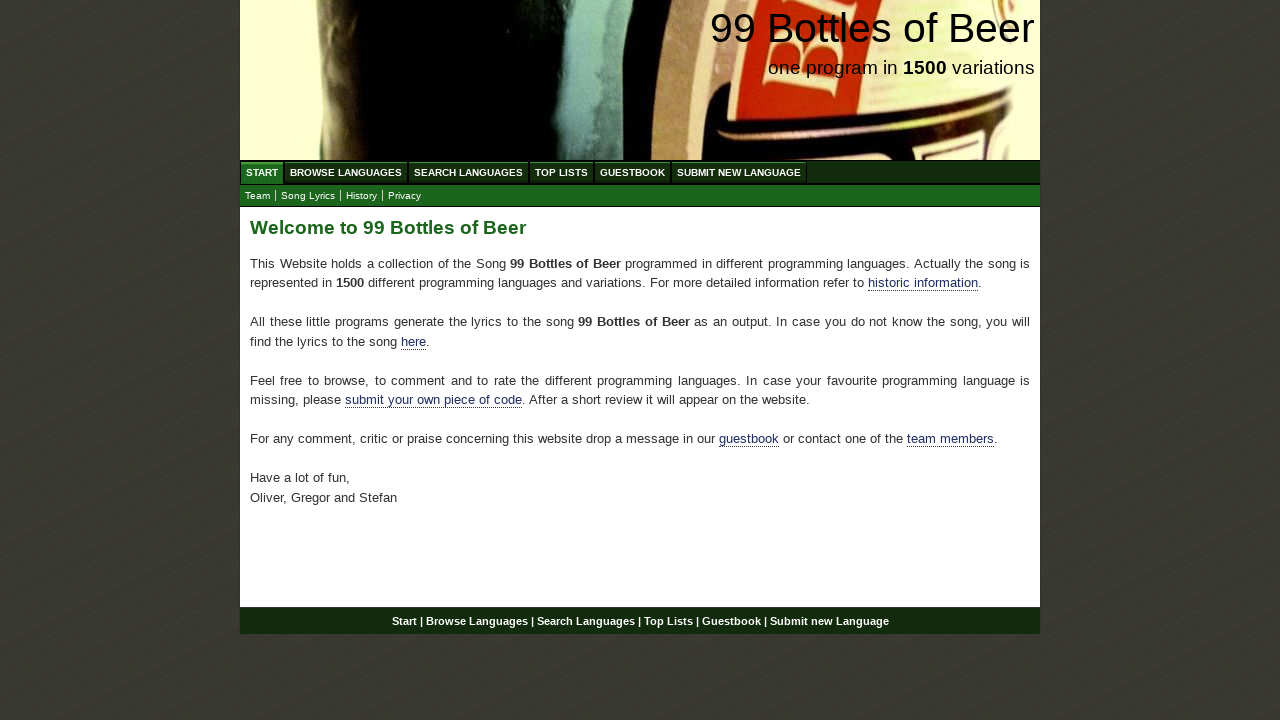

Clicked Browse Languages link at (346, 172) on #navigation #menu li a[href='/abc.html']
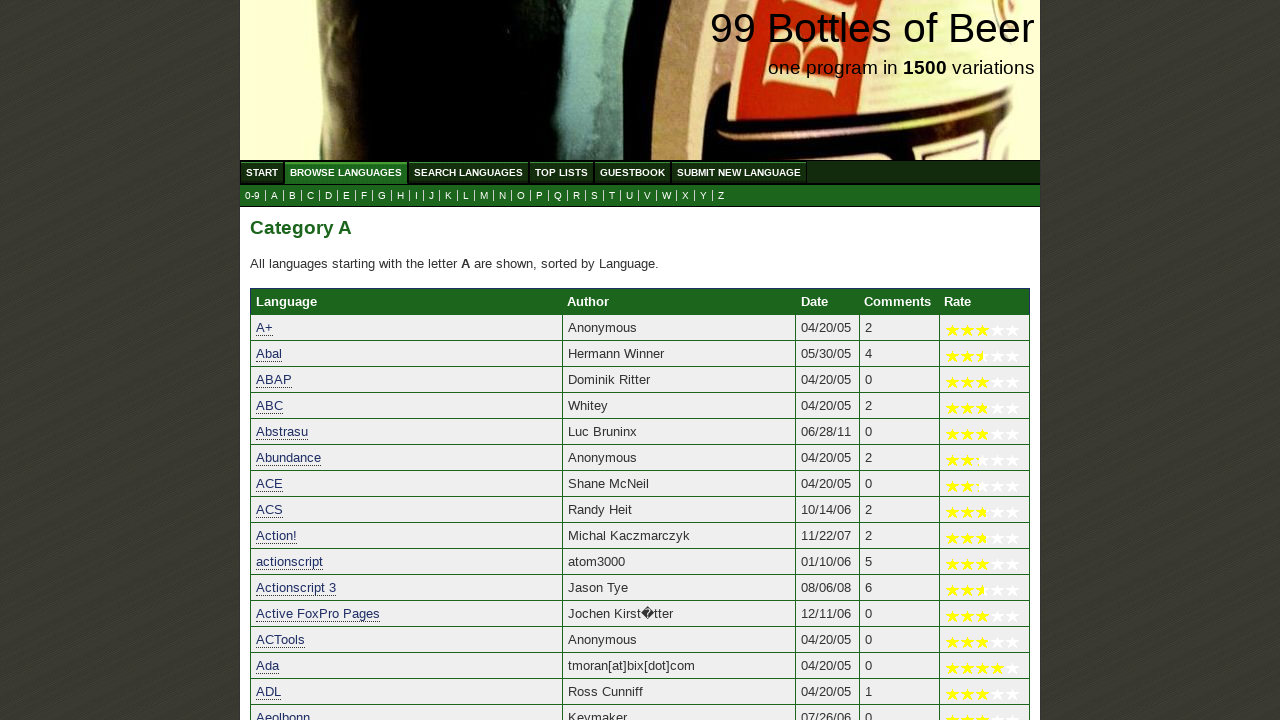

Language header is displayed in table
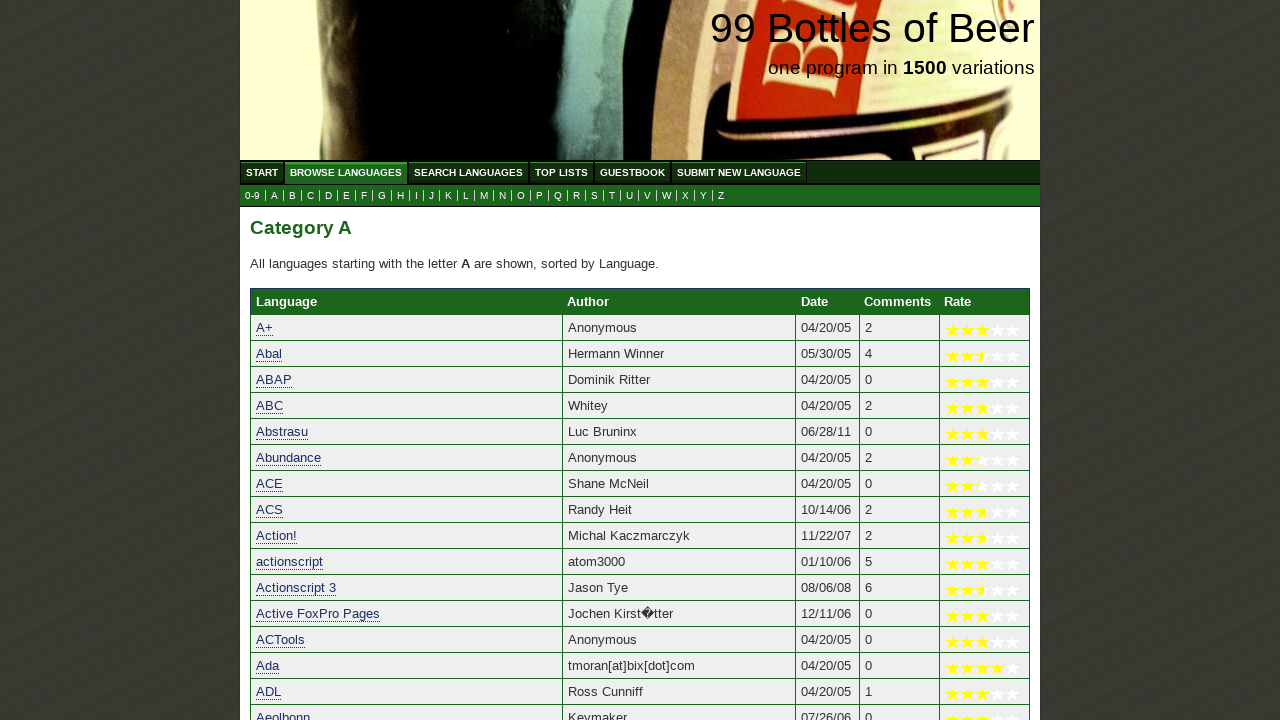

Author header is displayed in table
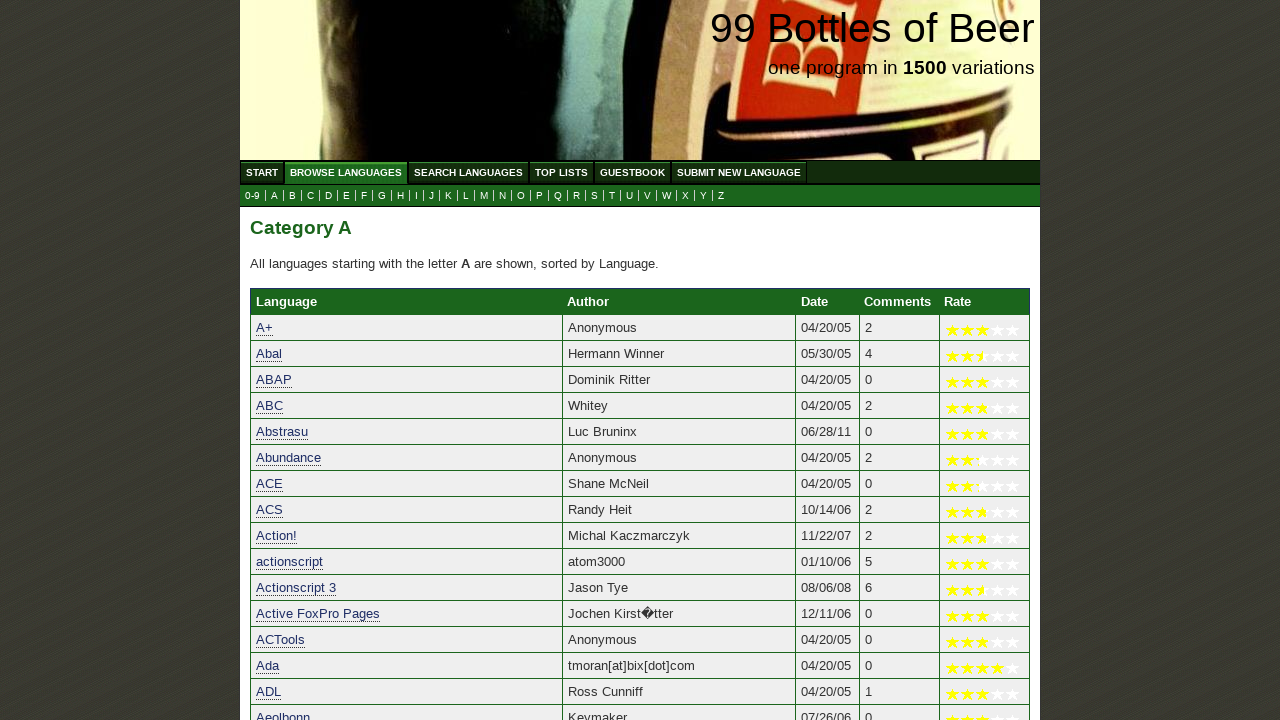

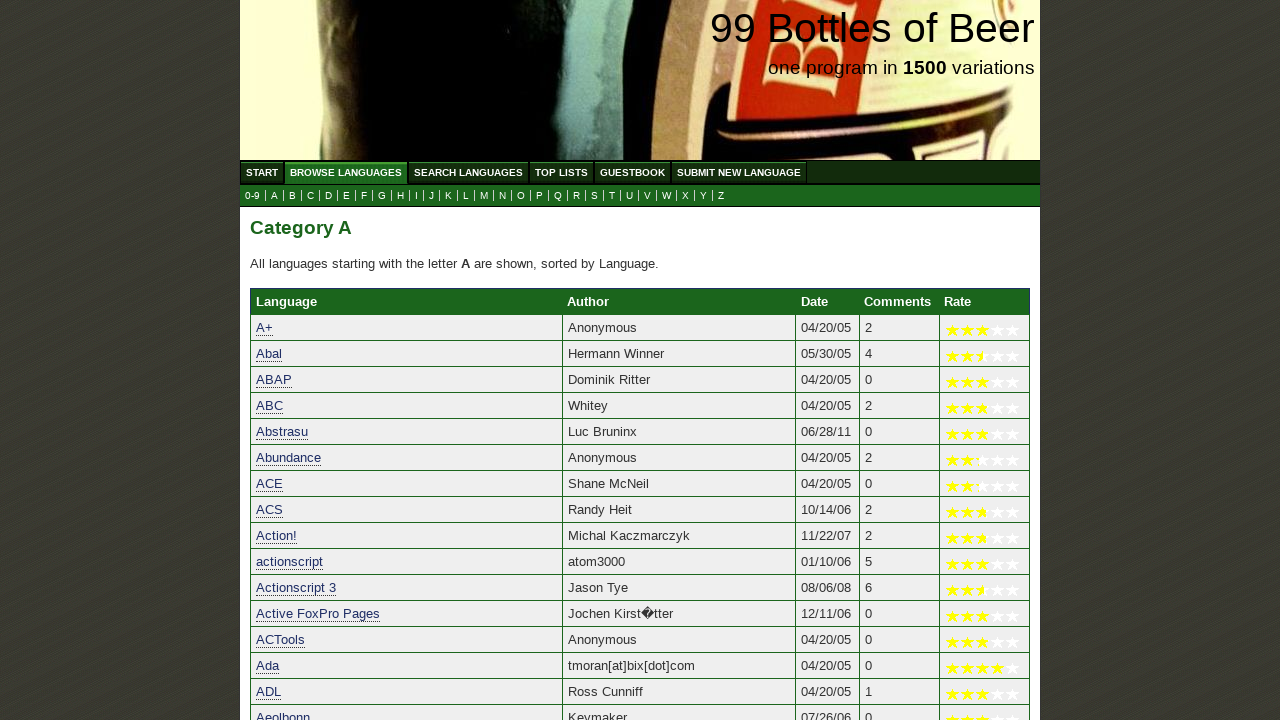